Tests selecting a number from a dropdown menu by clicking the number button and selecting a number option

Starting URL: https://seleniumui.moderntester.pl/selectmenu.php

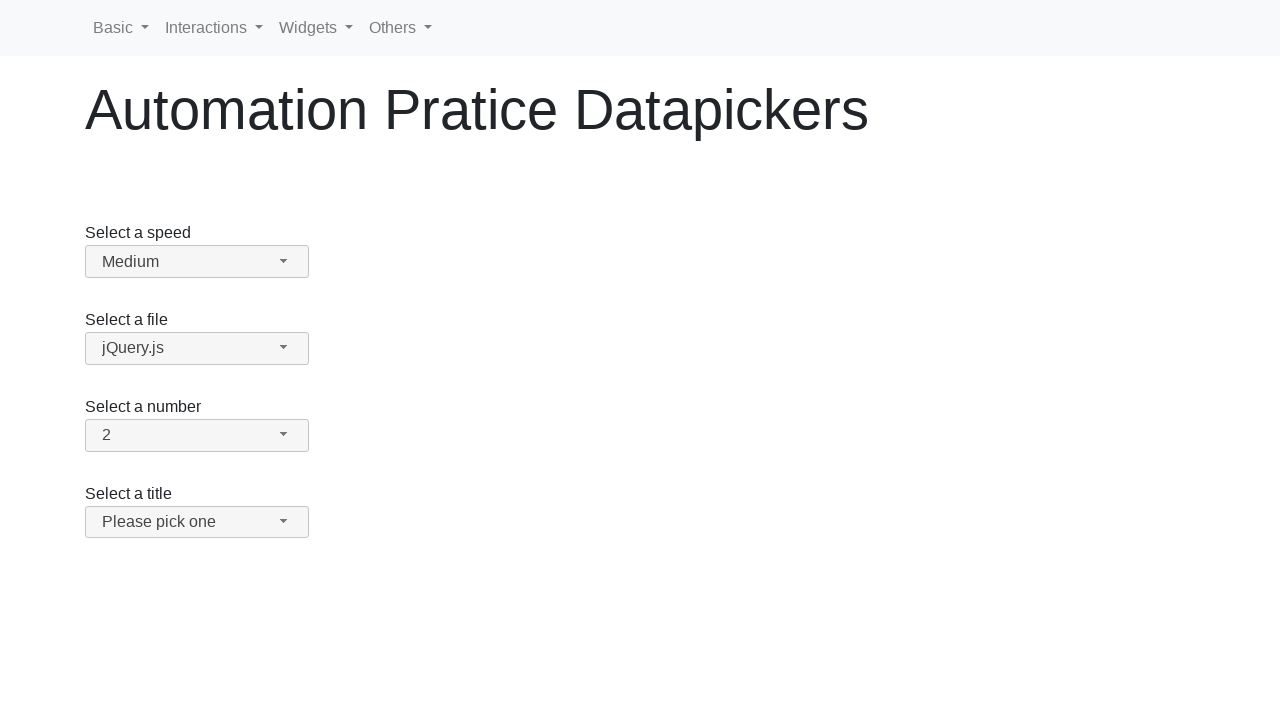

Clicked on number dropdown button at (197, 435) on #number-button
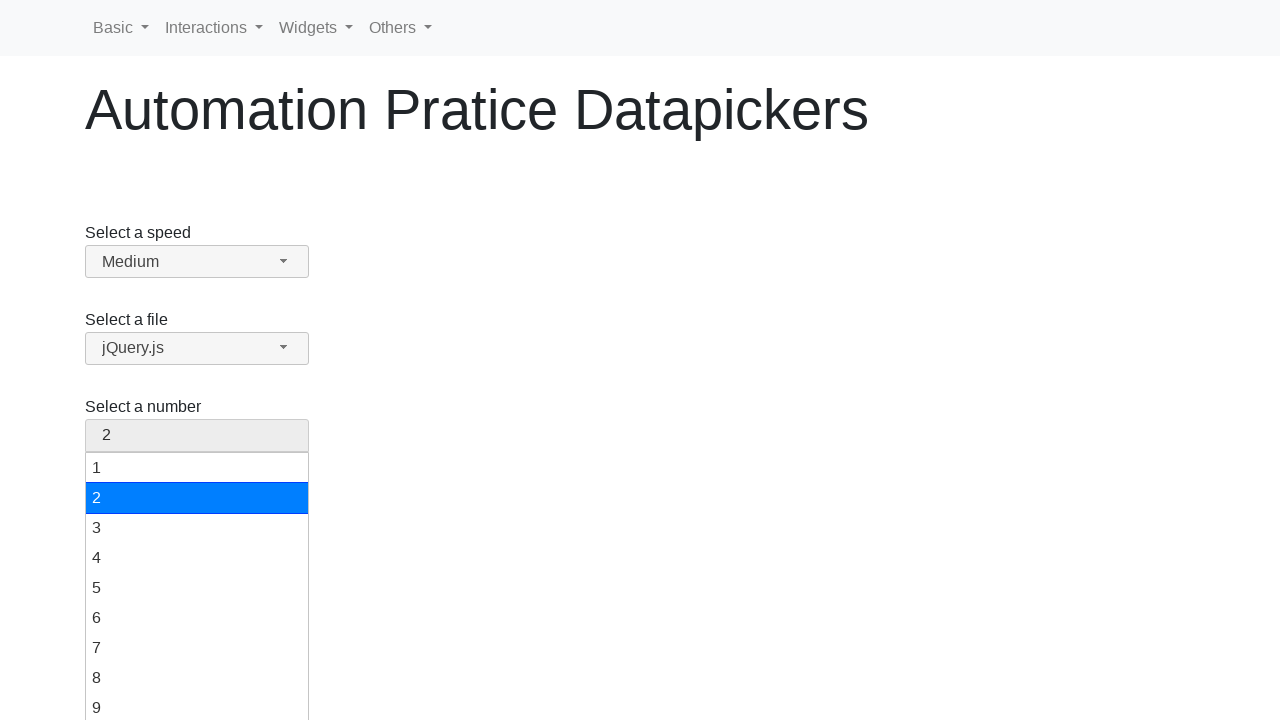

Selected a number option from dropdown menu at (197, 493) on #ui-id-12
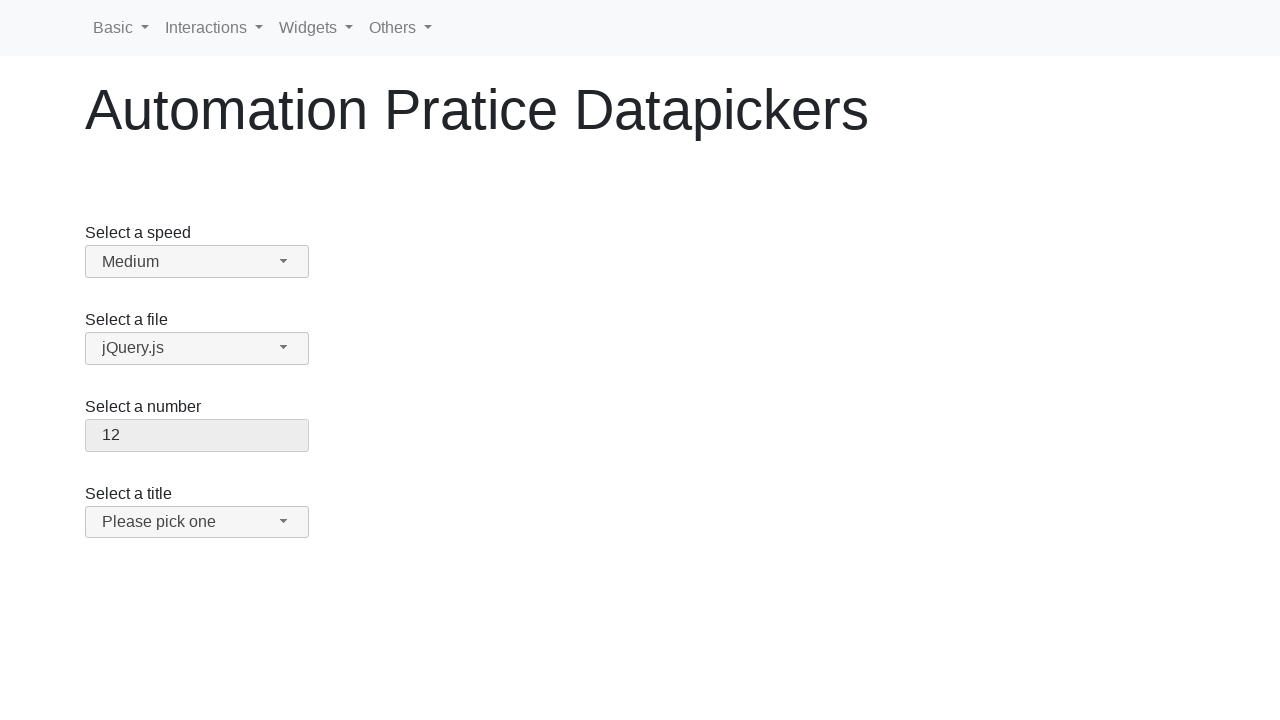

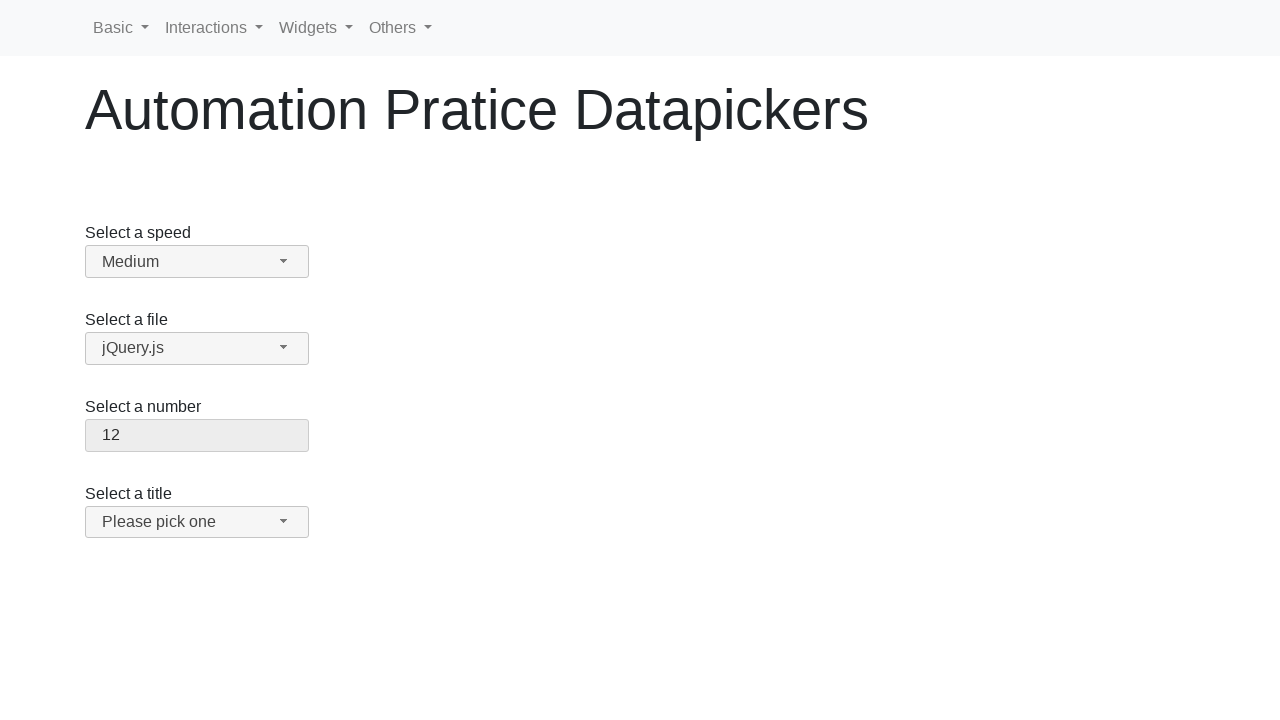